Tests key press handling by navigating to the Key Presses page and sending various keyboard inputs (TAB, ENTER, ESCAPE) to an input element

Starting URL: https://the-internet.herokuapp.com/

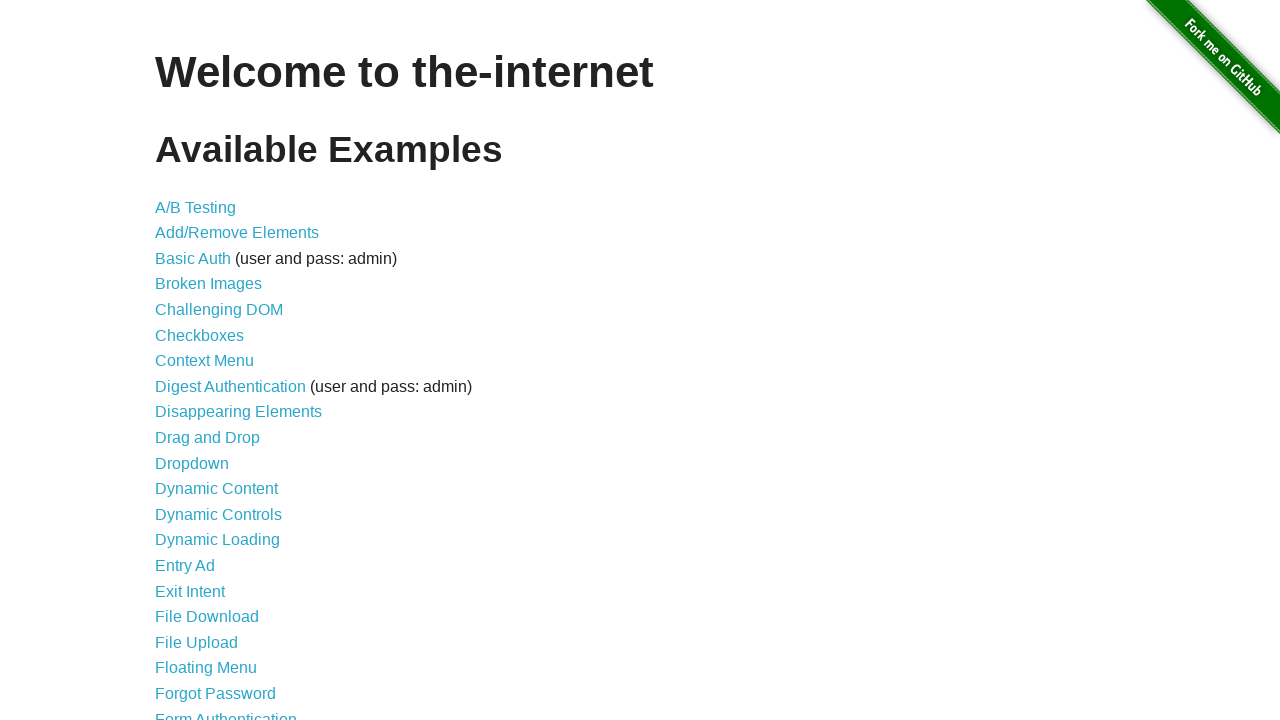

Clicked on the Key Presses link at (200, 360) on xpath=//a[contains(text(),'Key Presses')]
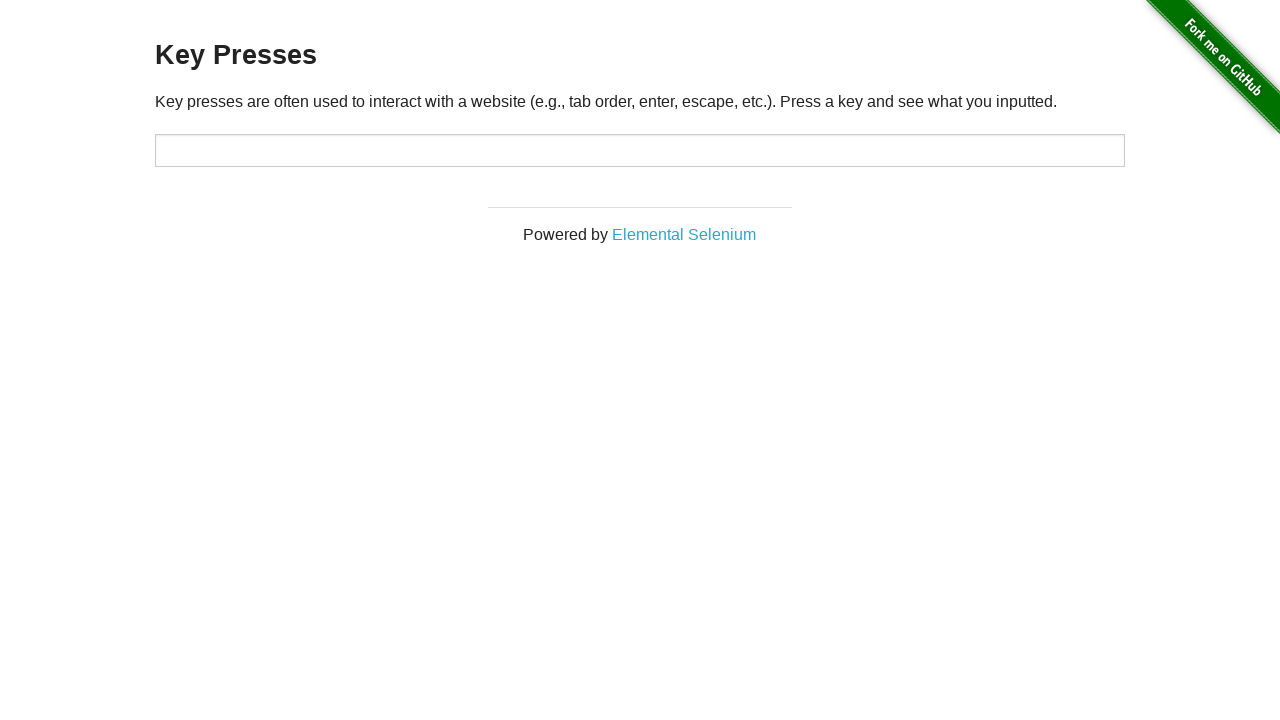

Sent TAB key to the target input element on #target
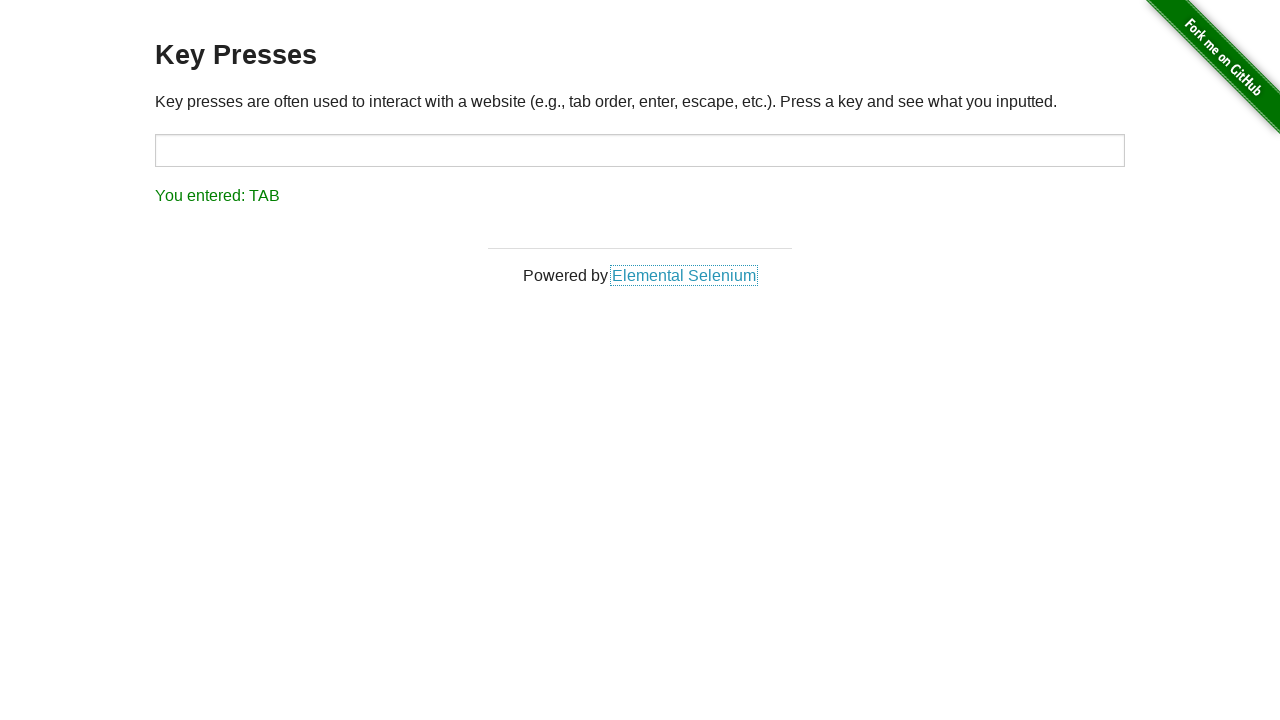

Sent ENTER key to the target input element on #target
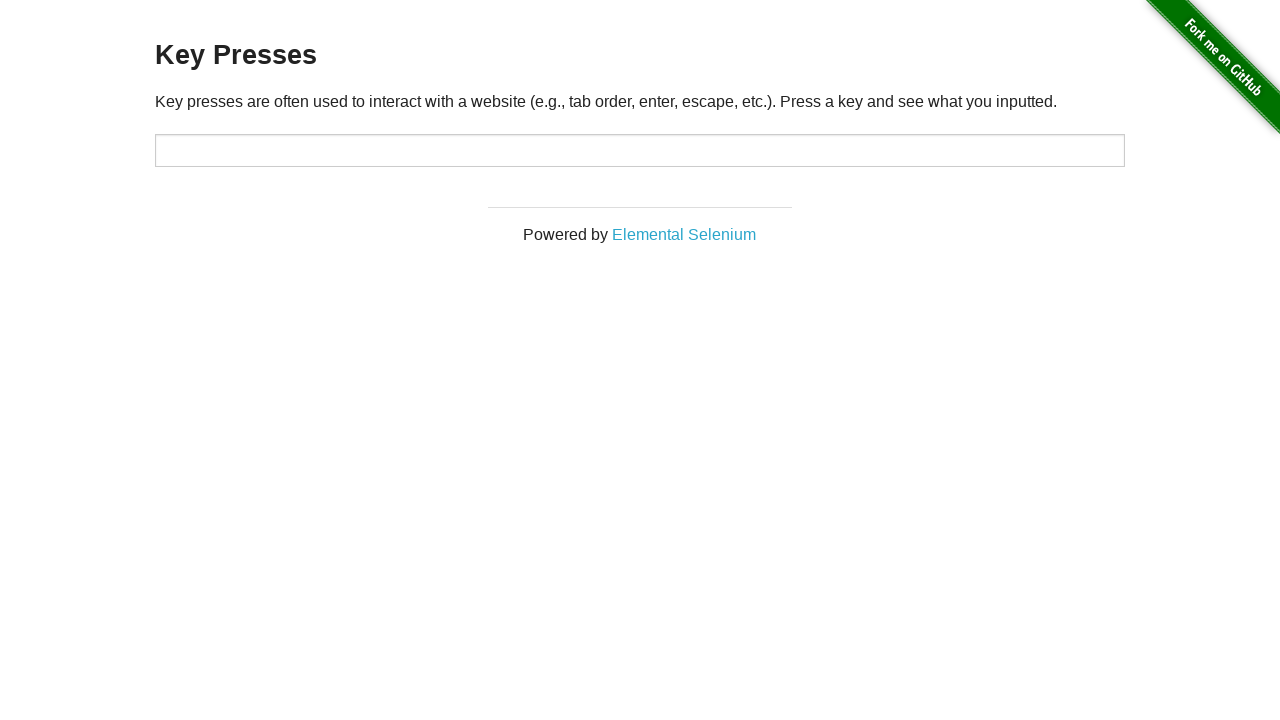

Sent ESCAPE key to the target input element on #target
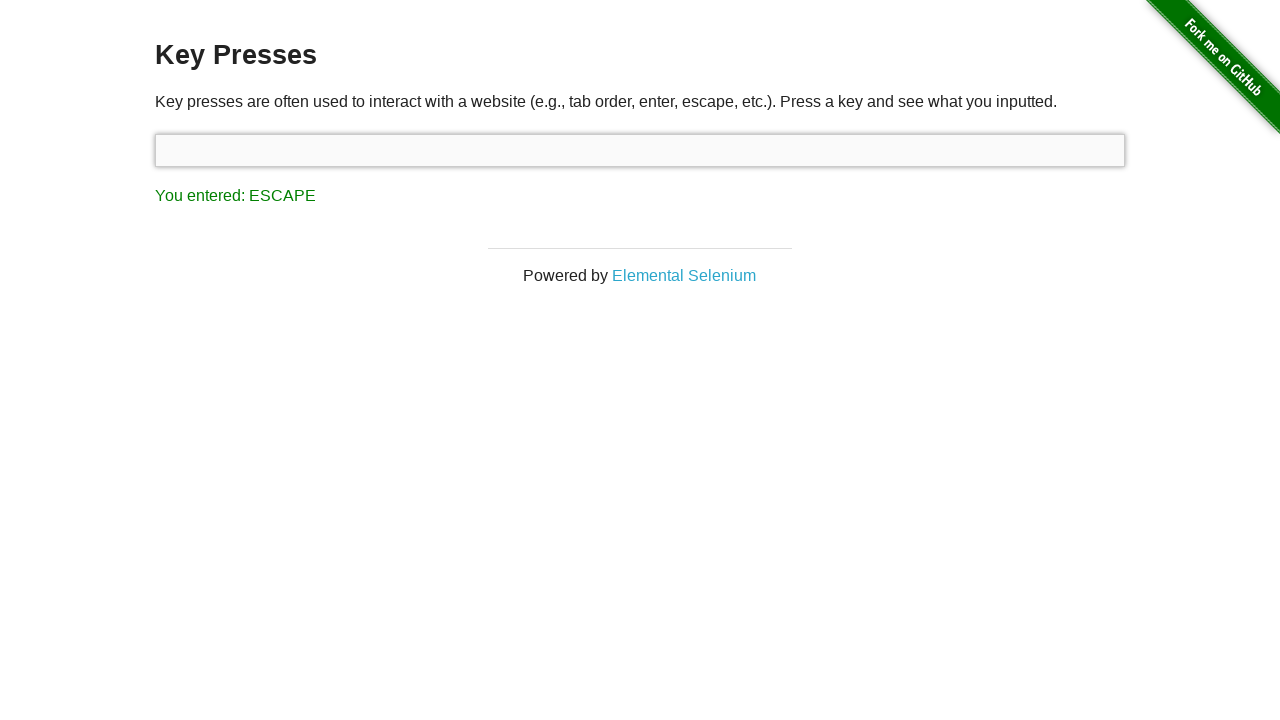

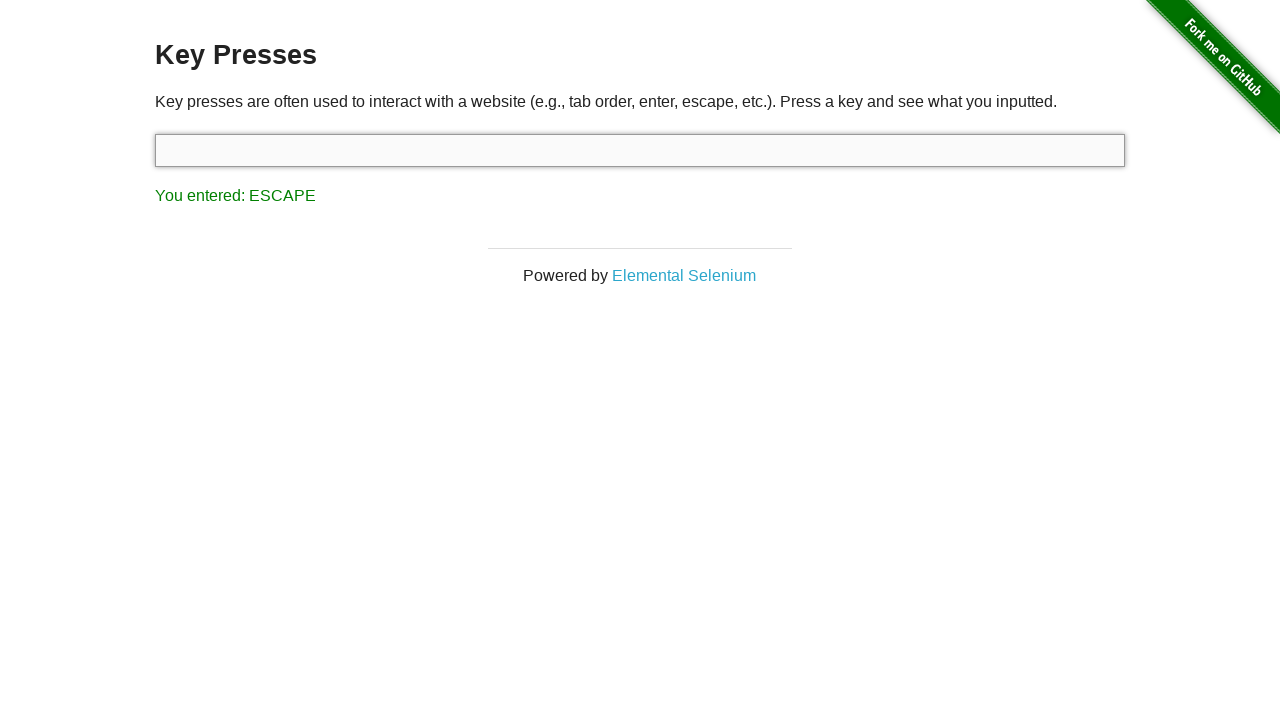